Tests navigation to Samsung Galaxy S6 product page by clicking on the product link and verifying the product title is displayed correctly

Starting URL: https://demoblaze.com/

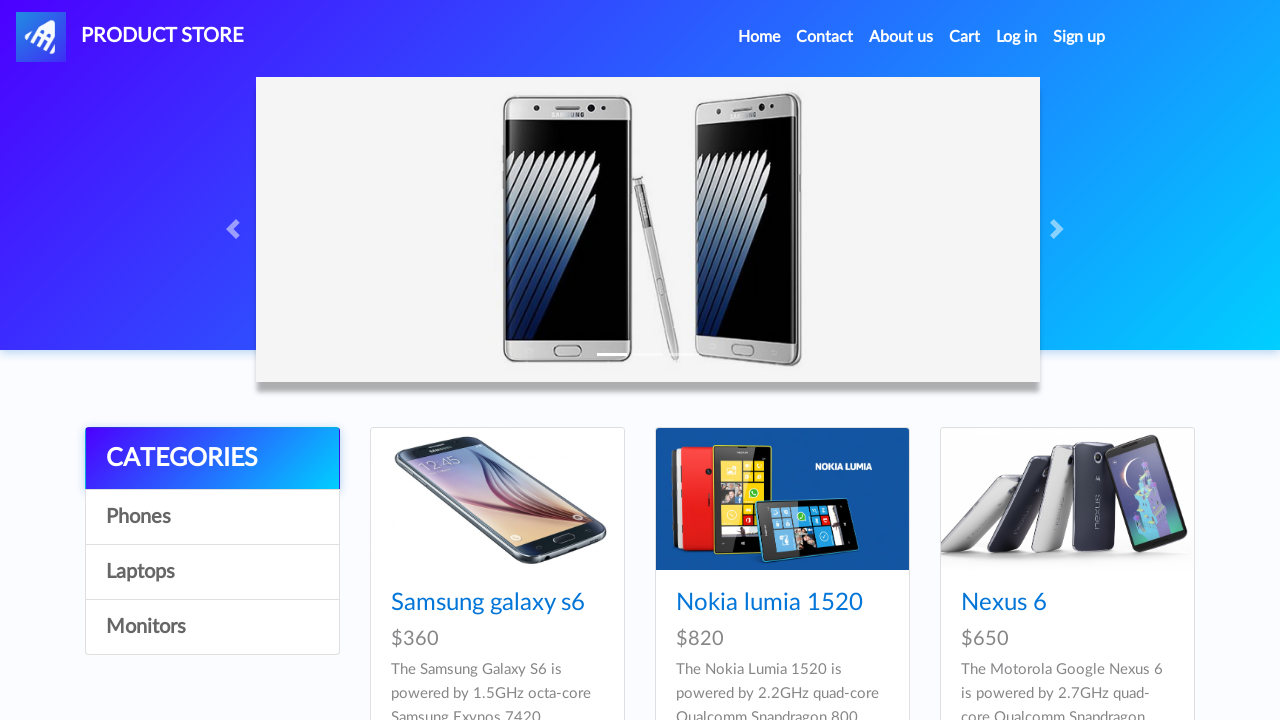

Clicked on Samsung Galaxy S6 product link at (488, 603) on xpath=//a[text()='Samsung galaxy s6']
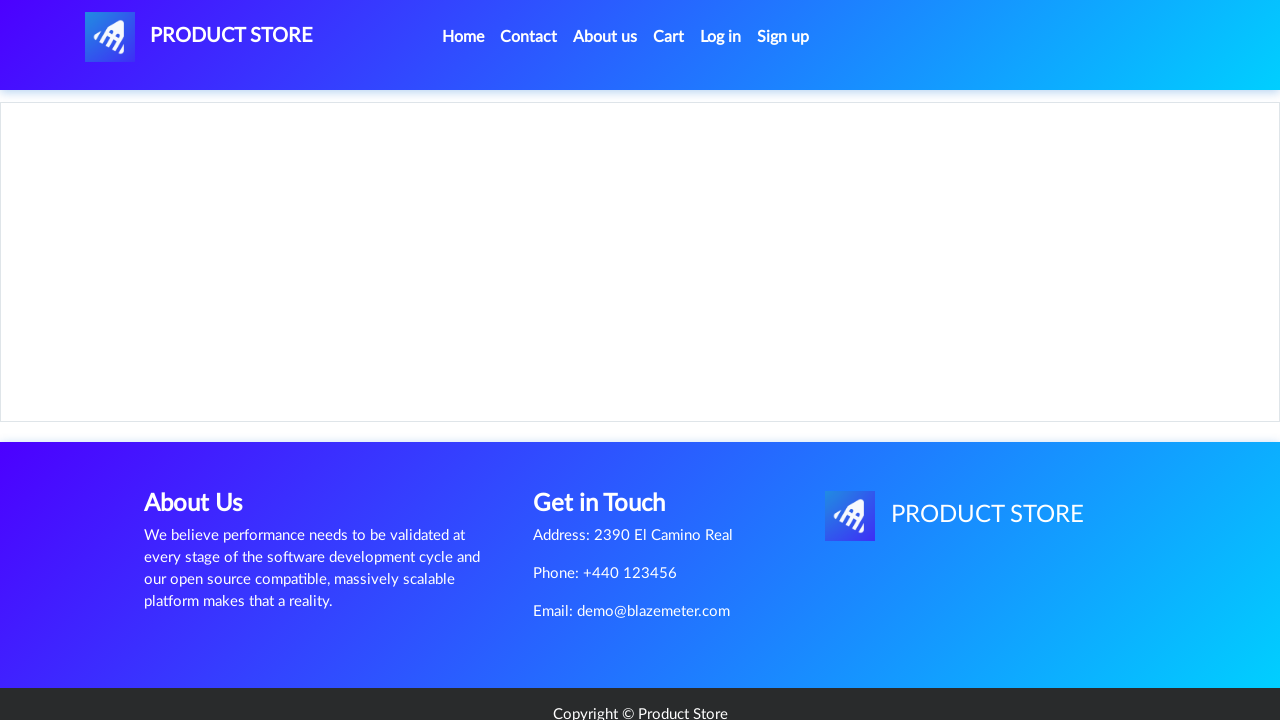

Product page loaded with title element visible
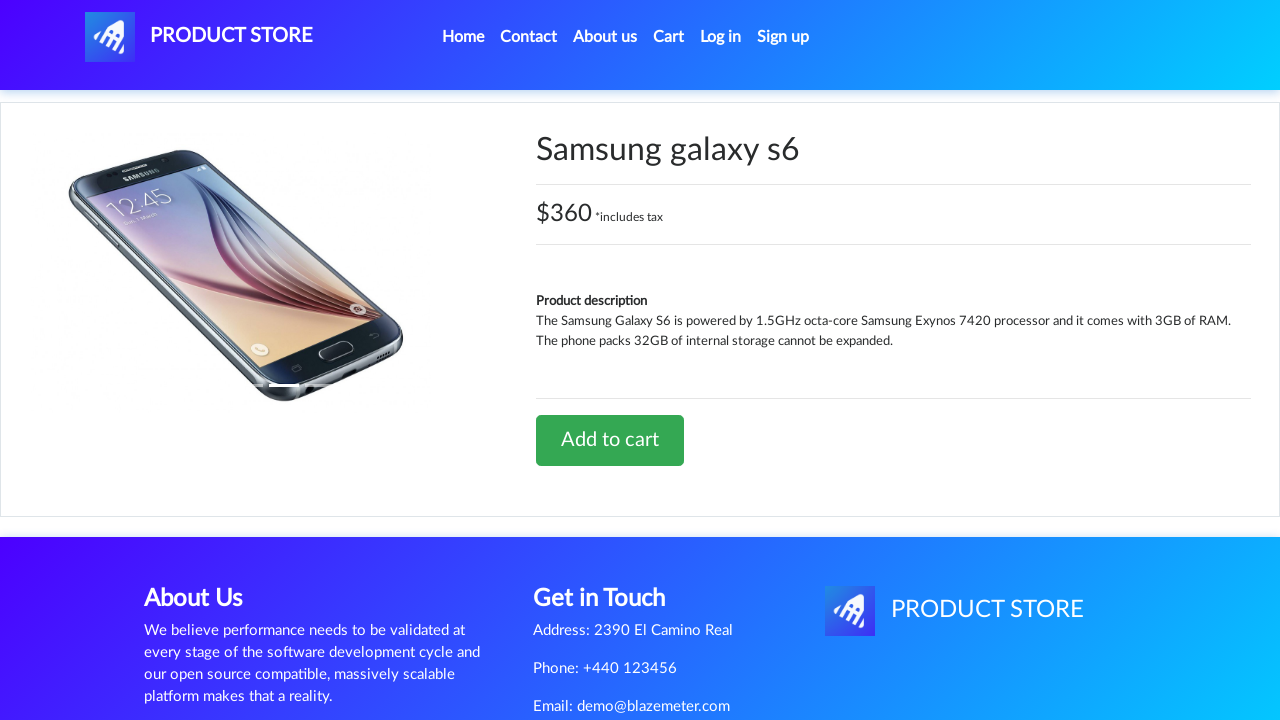

Located product title element
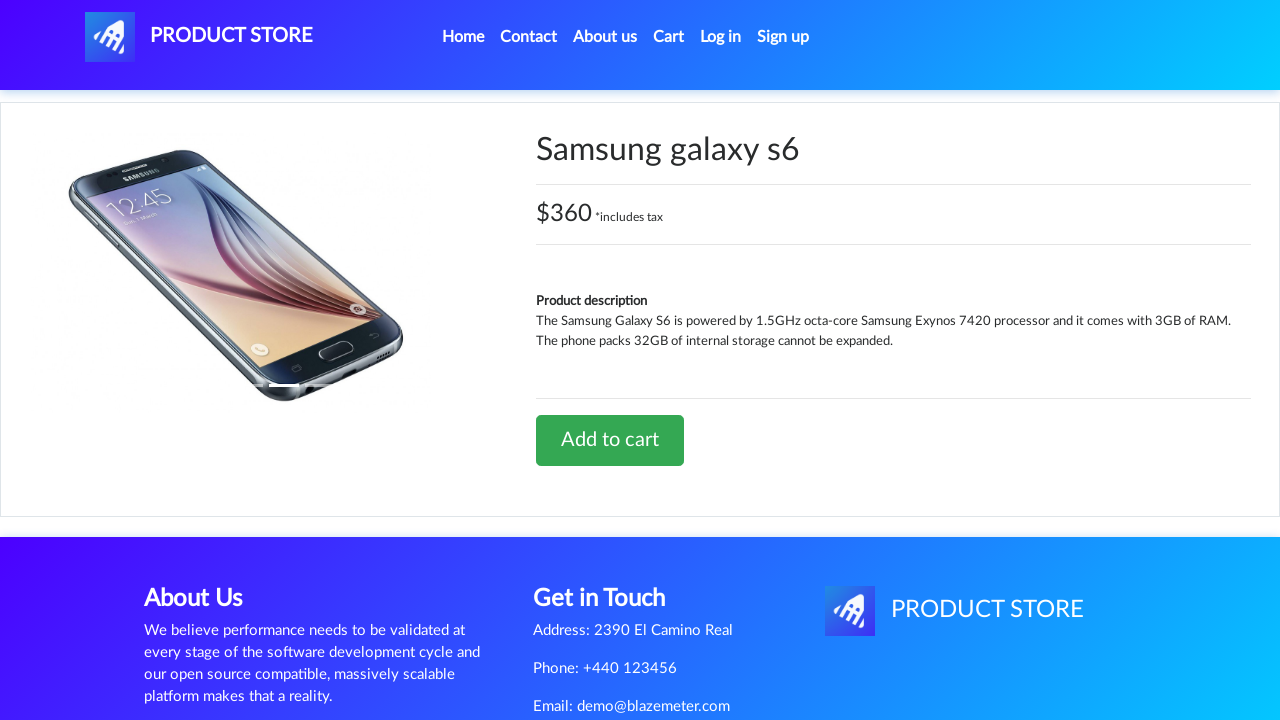

Verified product title displays 'Samsung galaxy s6' correctly
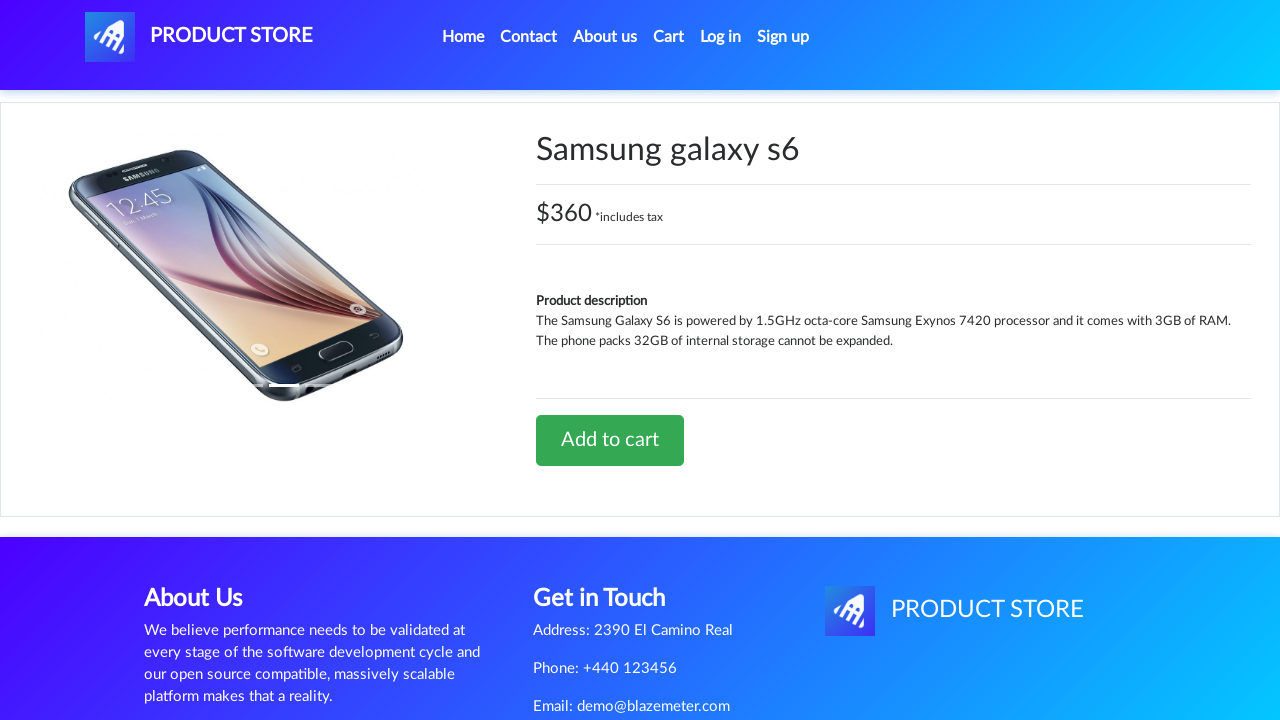

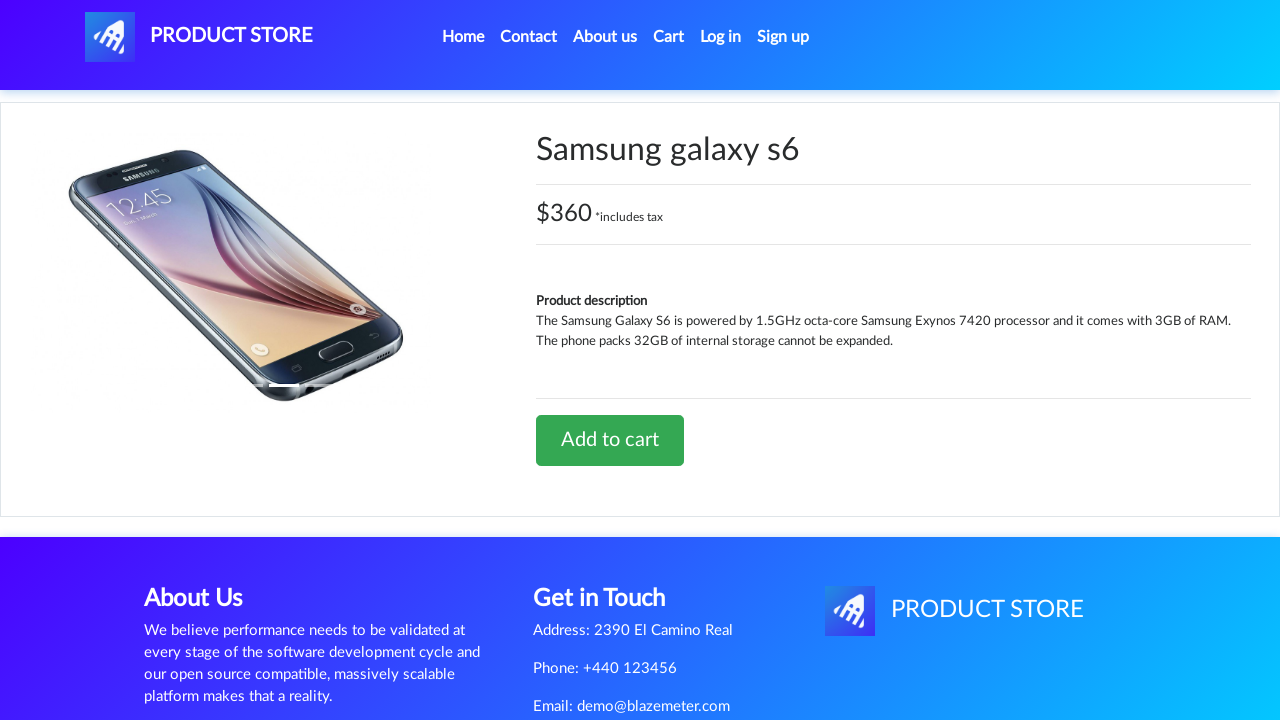